Clicks on the second navigation menu item to navigate to the Workshop Library page

Starting URL: https://corporatetrainingmaterials.com/

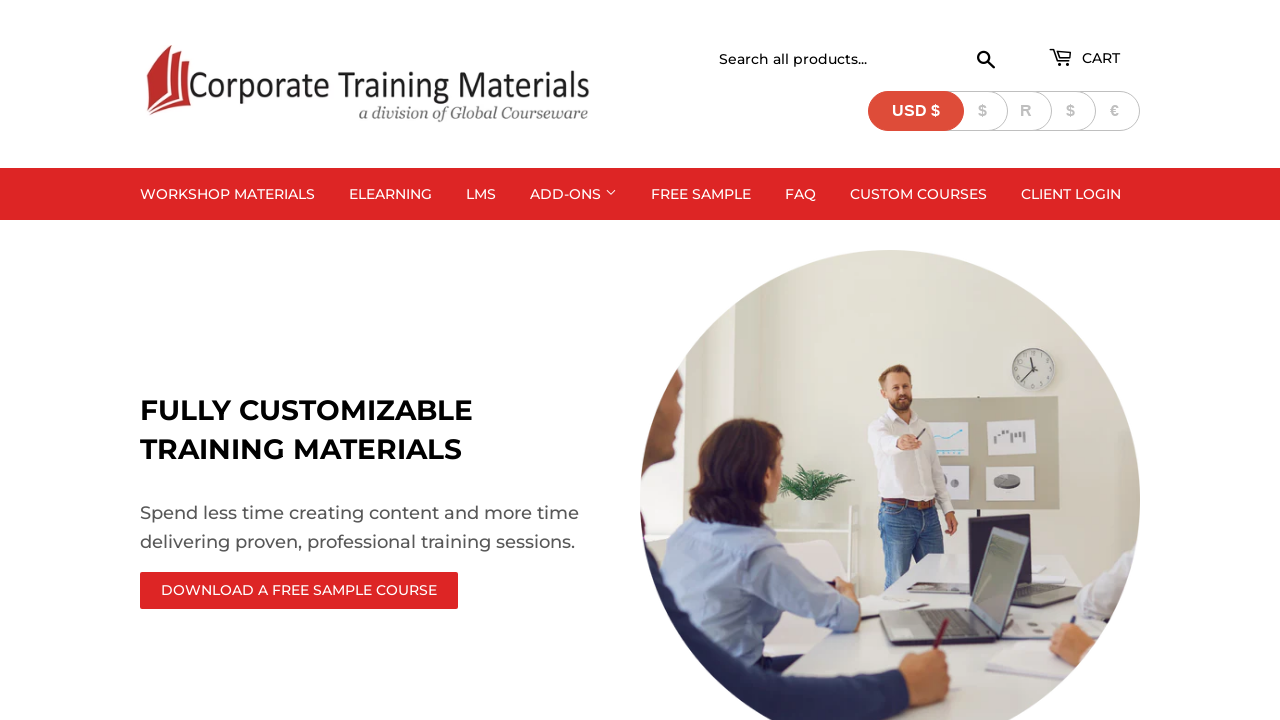

Navigated to https://corporatetrainingmaterials.com/
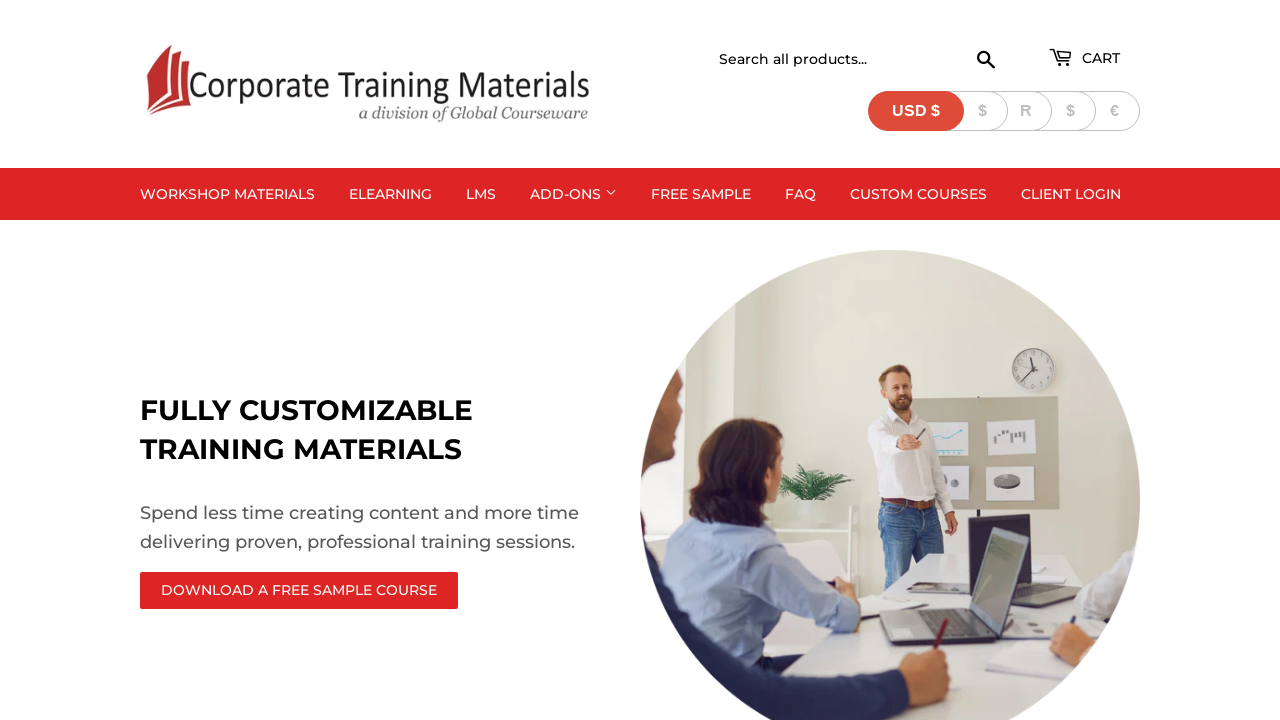

Clicked on the second navigation menu item to navigate to Workshop Library page at (228, 194) on ul#AccessibleNav > li:nth-child(2) > a
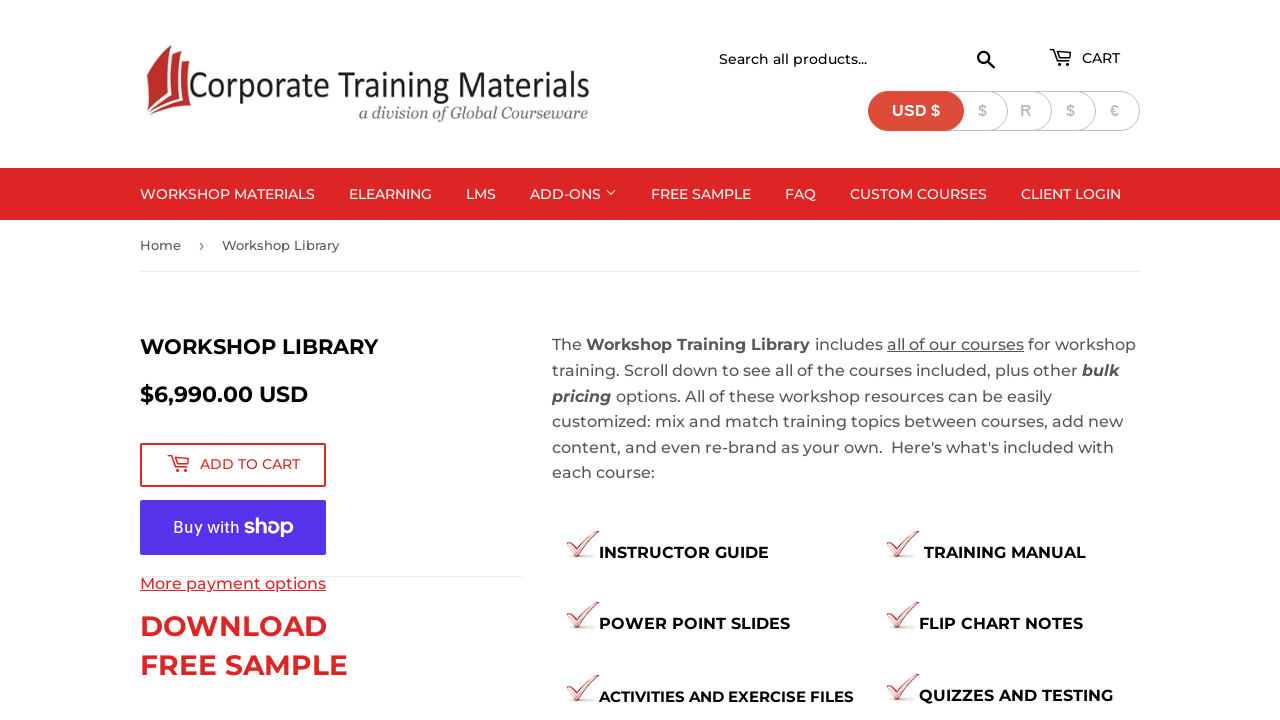

Workshop Library page header appeared
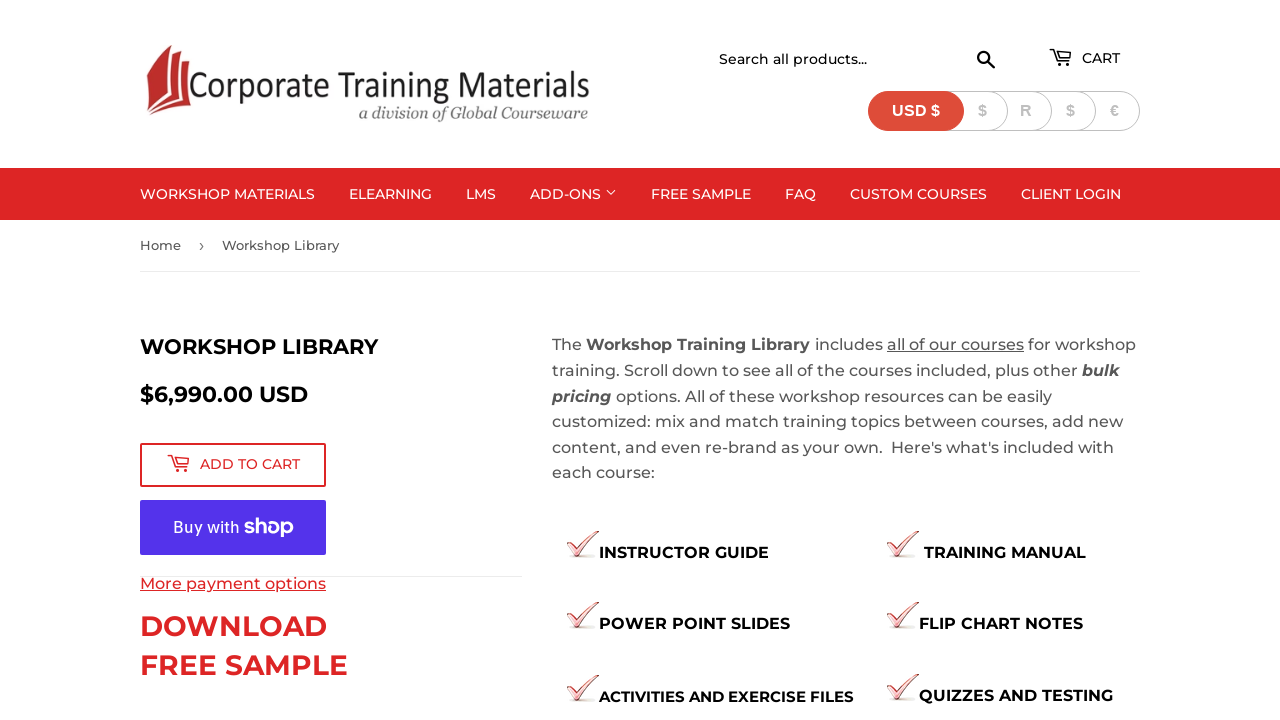

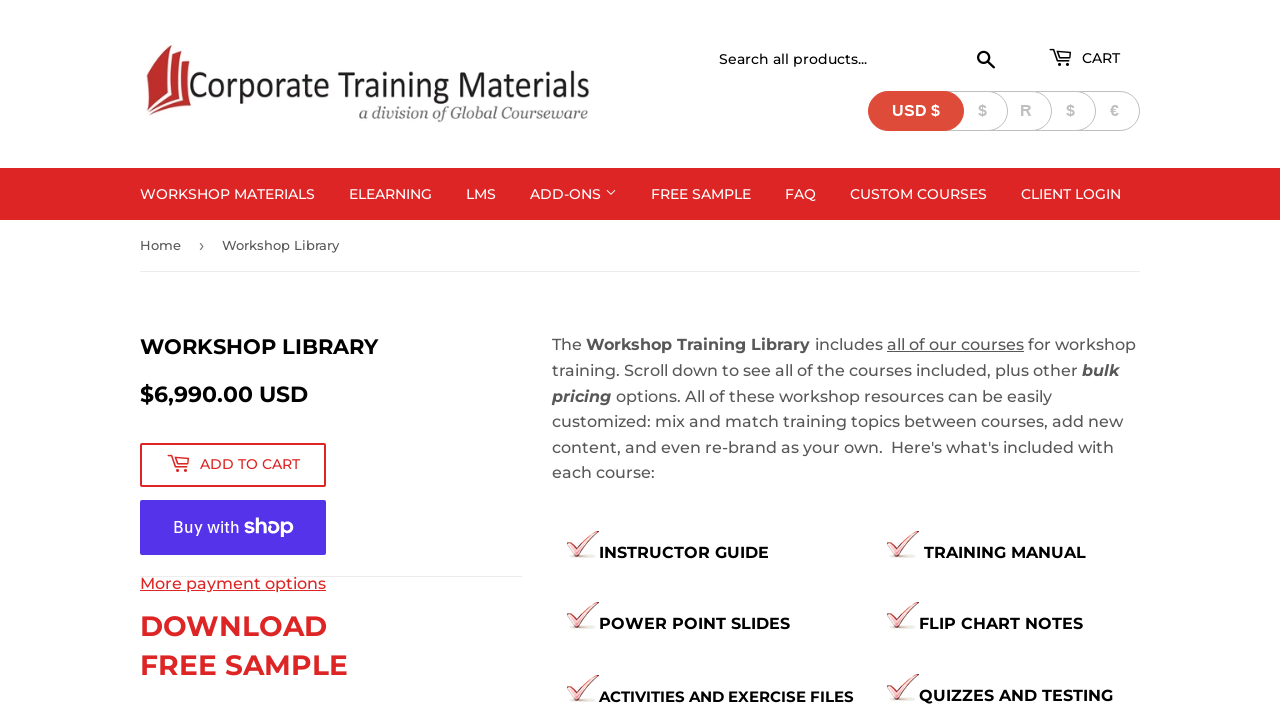